Tests that the "Clear completed" button is hidden when there are no completed items.

Starting URL: https://demo.playwright.dev/todomvc

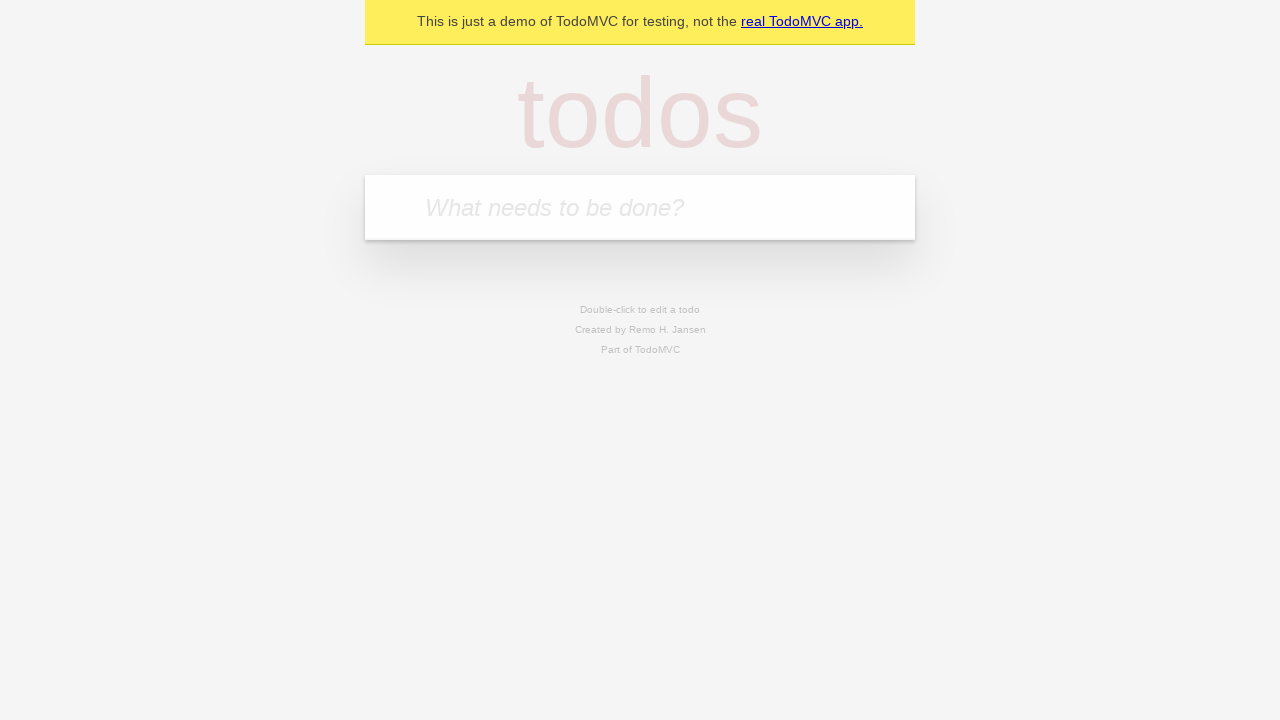

Located the 'What needs to be done?' input field
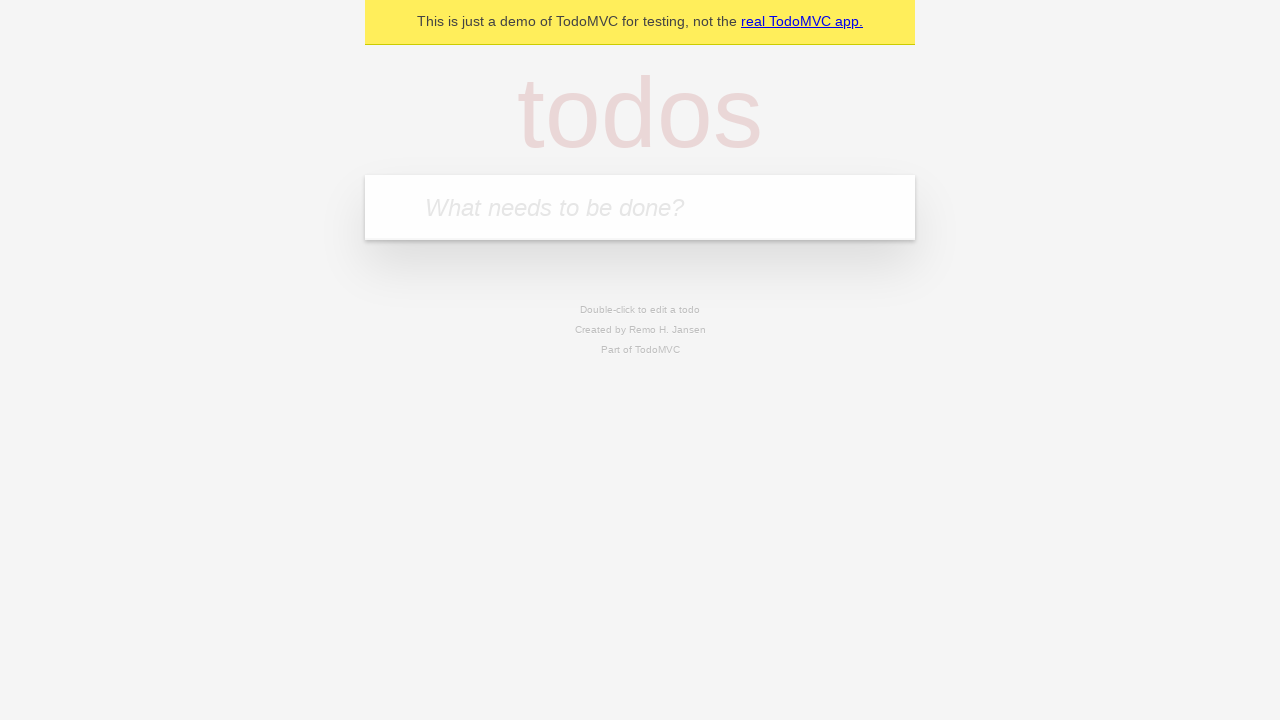

Filled todo input with 'buy some cheese' on internal:attr=[placeholder="What needs to be done?"i]
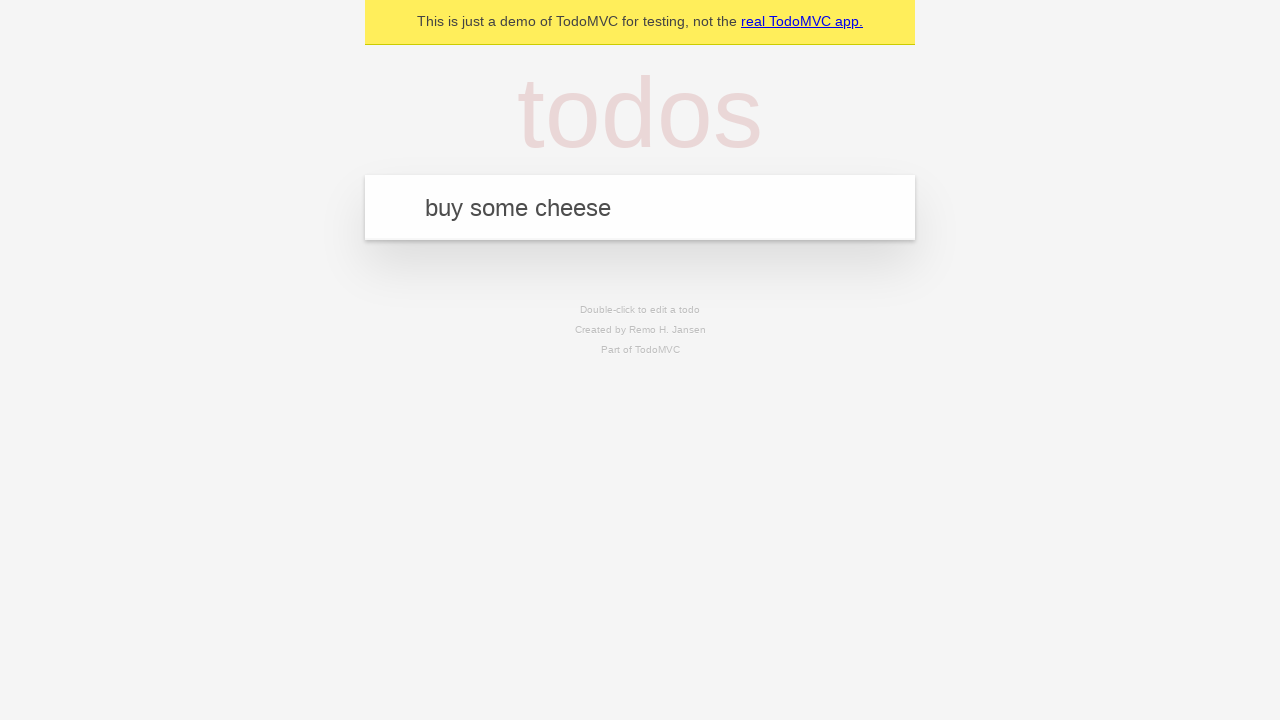

Pressed Enter to add todo 'buy some cheese' on internal:attr=[placeholder="What needs to be done?"i]
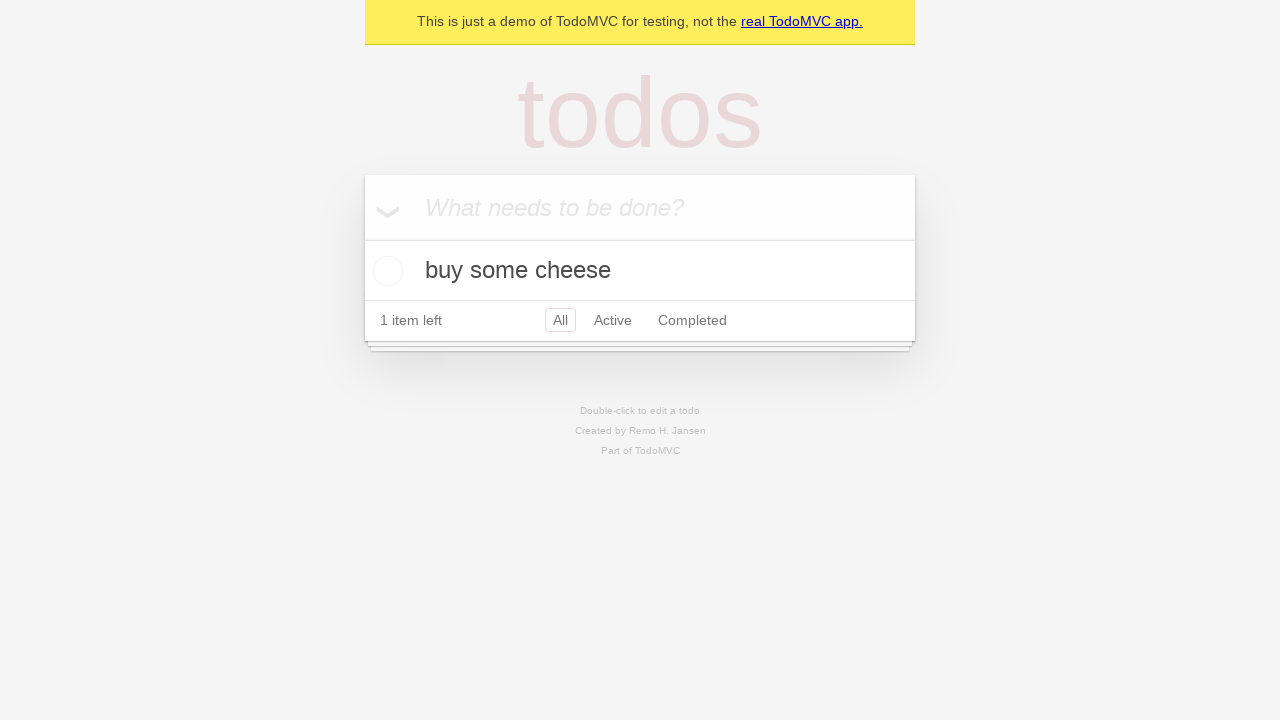

Filled todo input with 'feed the cat' on internal:attr=[placeholder="What needs to be done?"i]
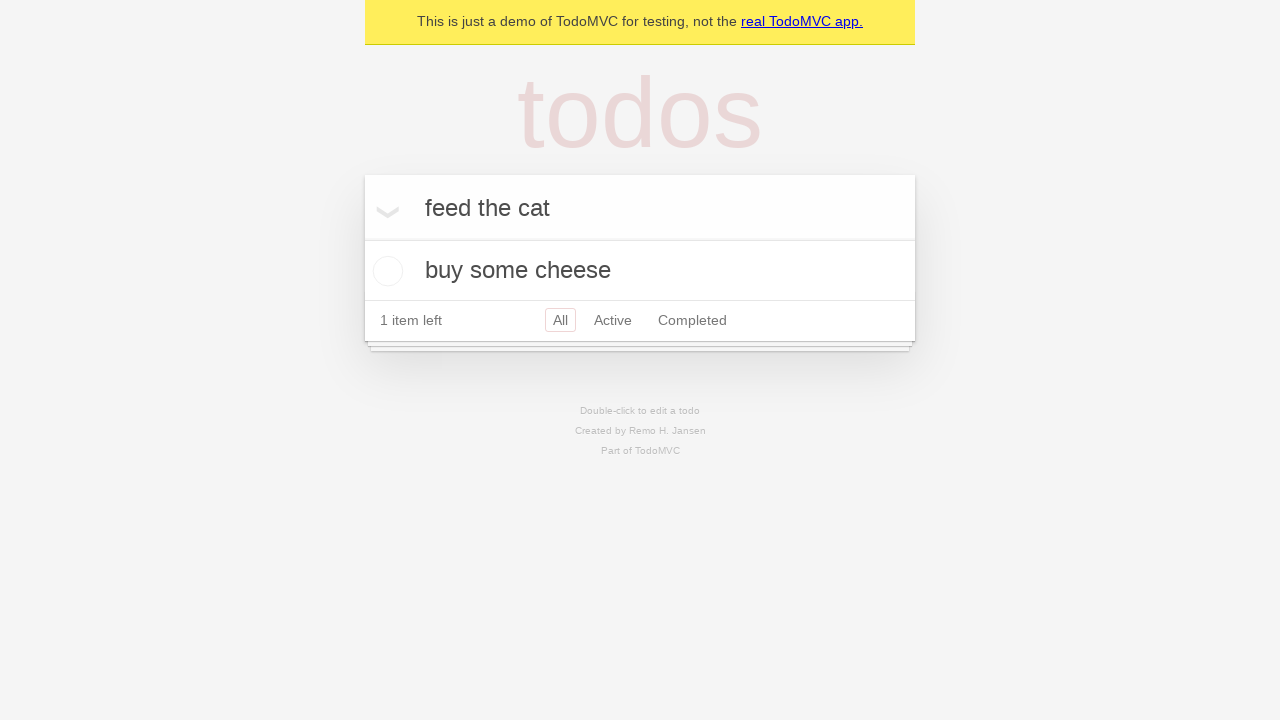

Pressed Enter to add todo 'feed the cat' on internal:attr=[placeholder="What needs to be done?"i]
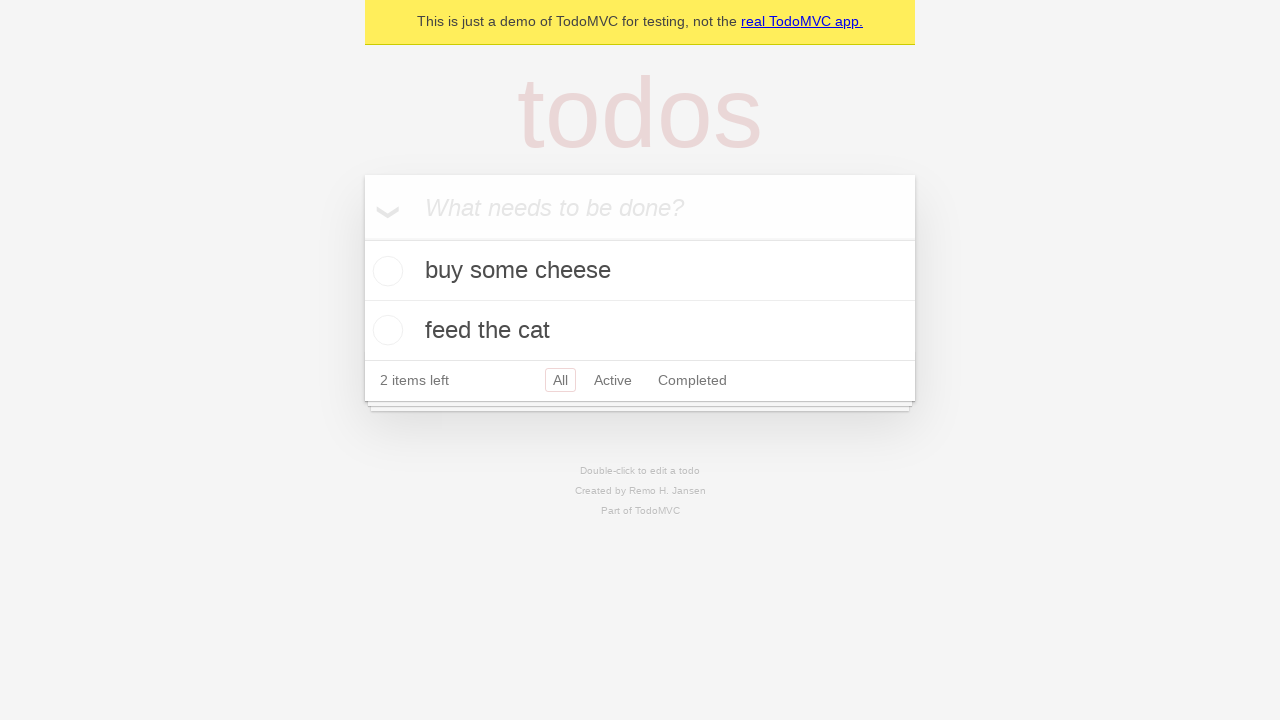

Filled todo input with 'book a doctors appointment' on internal:attr=[placeholder="What needs to be done?"i]
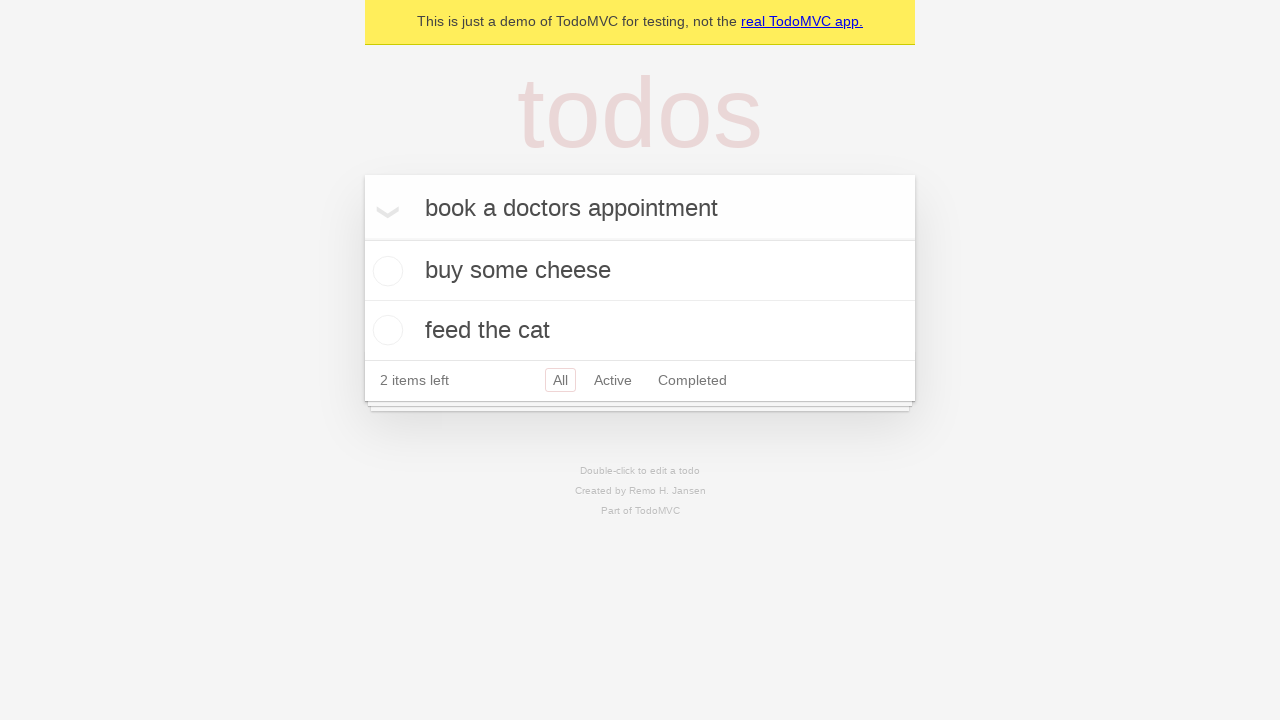

Pressed Enter to add todo 'book a doctors appointment' on internal:attr=[placeholder="What needs to be done?"i]
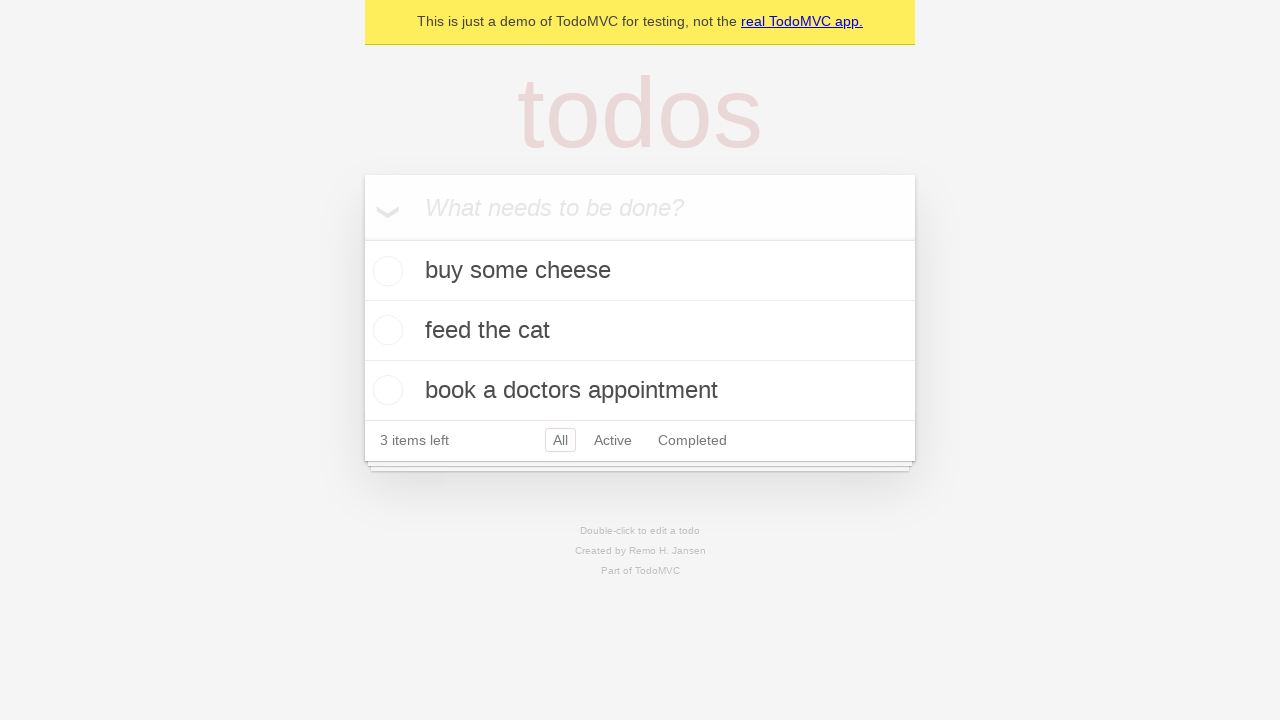

Checked the first todo item to mark it as completed at (385, 271) on .todo-list li .toggle >> nth=0
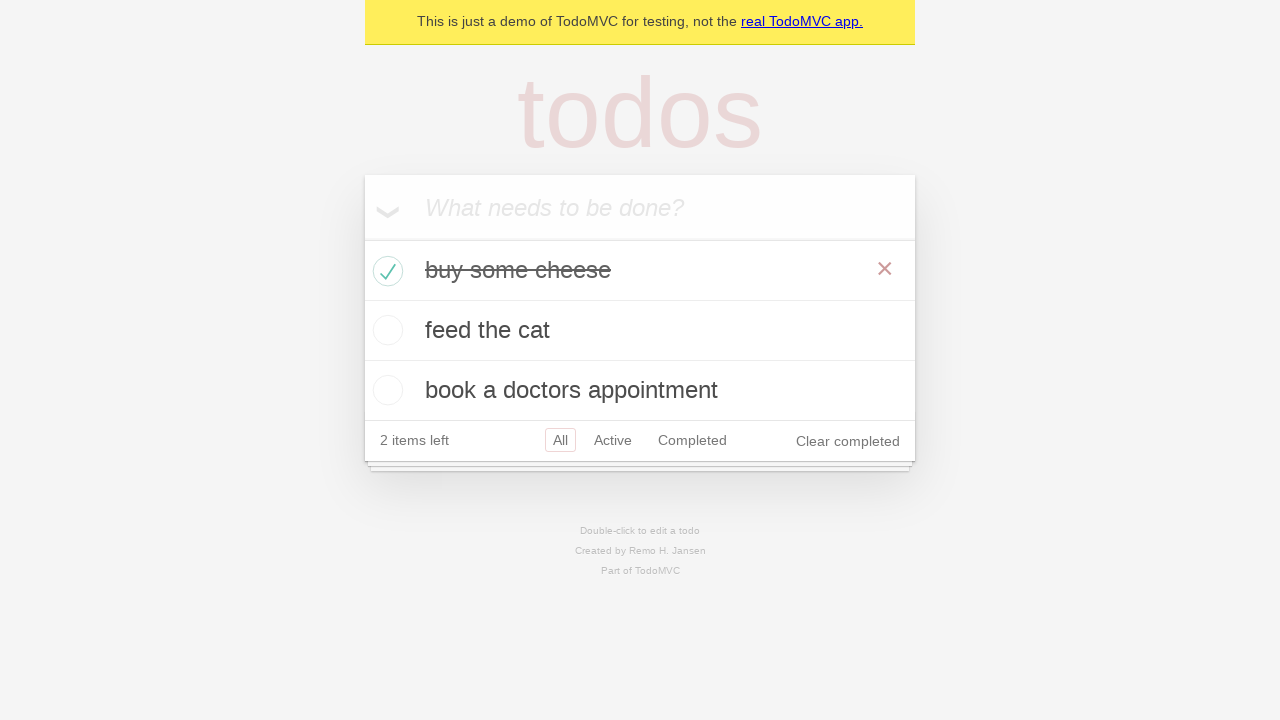

Clicked the 'Clear completed' button to remove completed items at (848, 441) on internal:role=button[name="Clear completed"i]
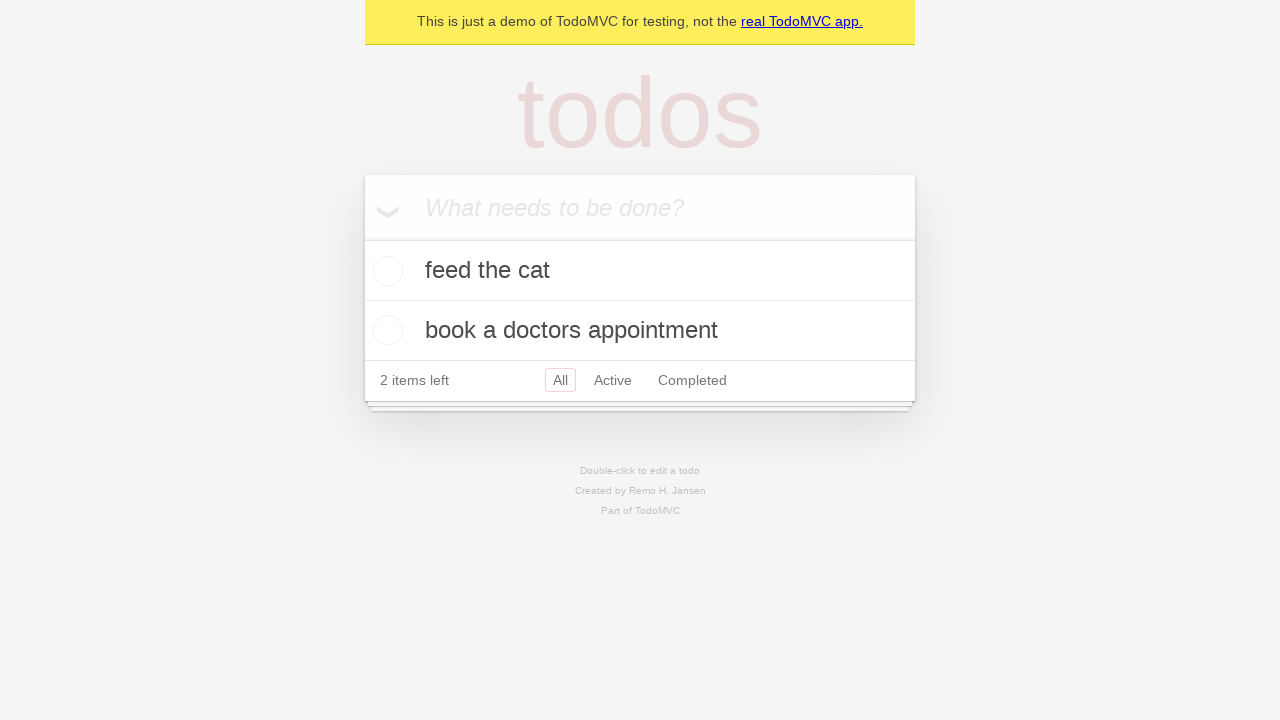

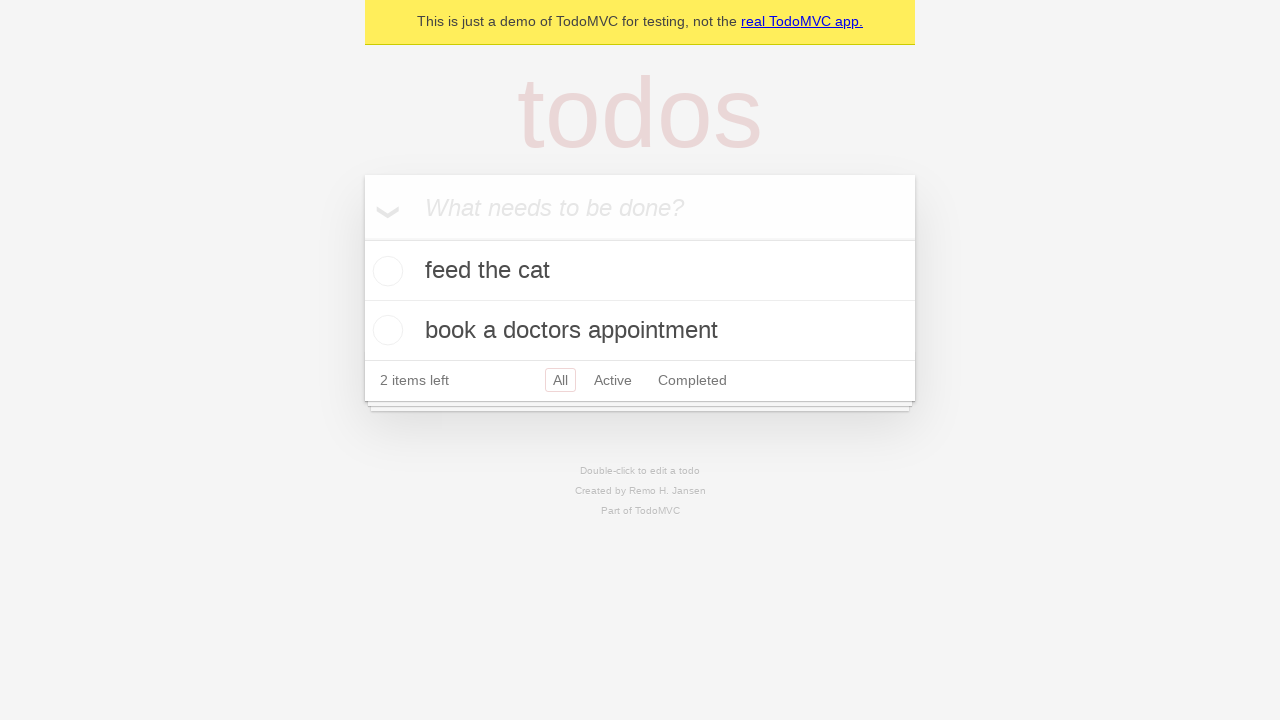